Tests CSS ID selectors by filling email, confirm email, and password fields

Starting URL: https://alada.vn/tai-khoan/dang-ky.html

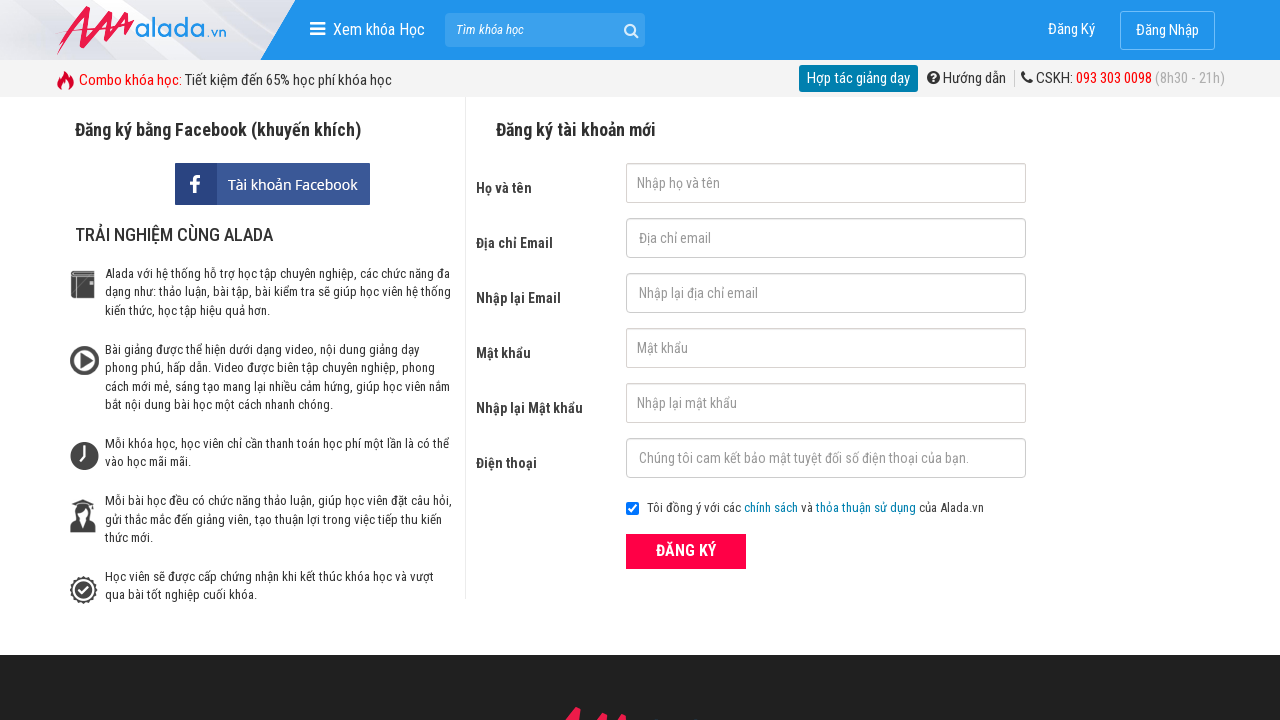

Filled email field with 'tranvana@gmail.com' using CSS ID attribute selector on input[id='txtEmail']
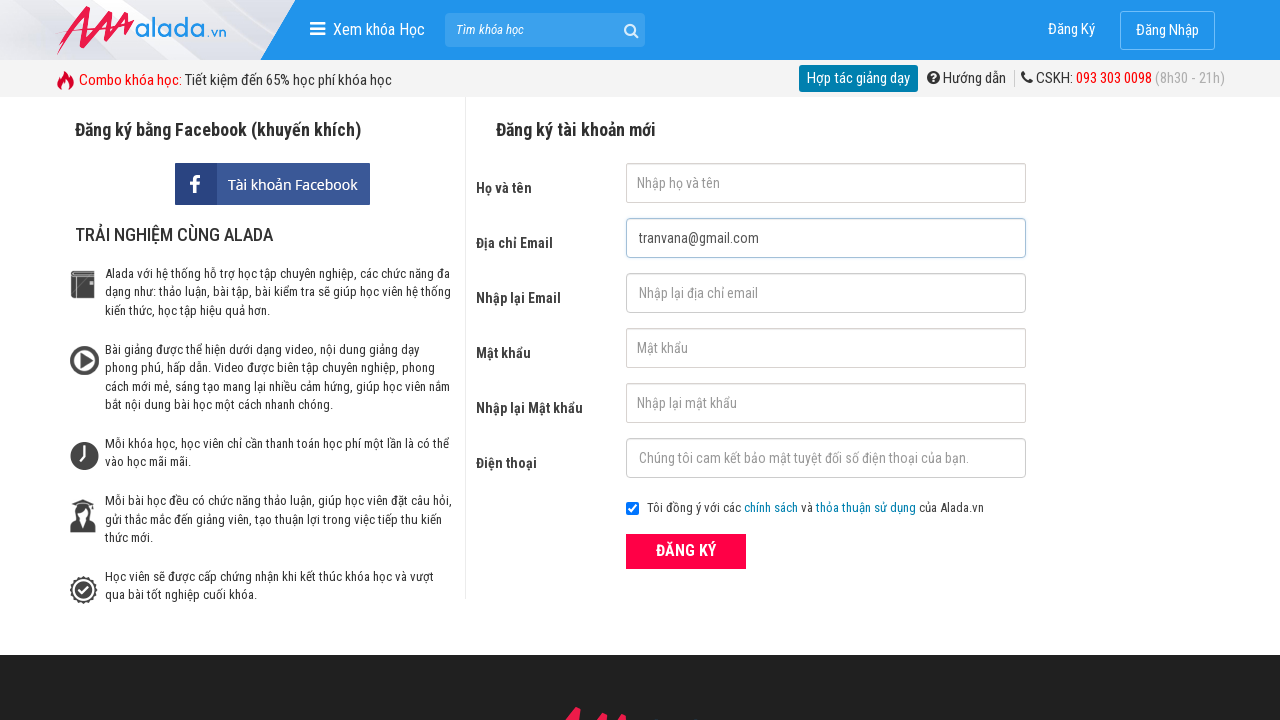

Filled confirm email field with 'tranvana@gmail.com' using CSS ID shorthand selector on #txtCEmail
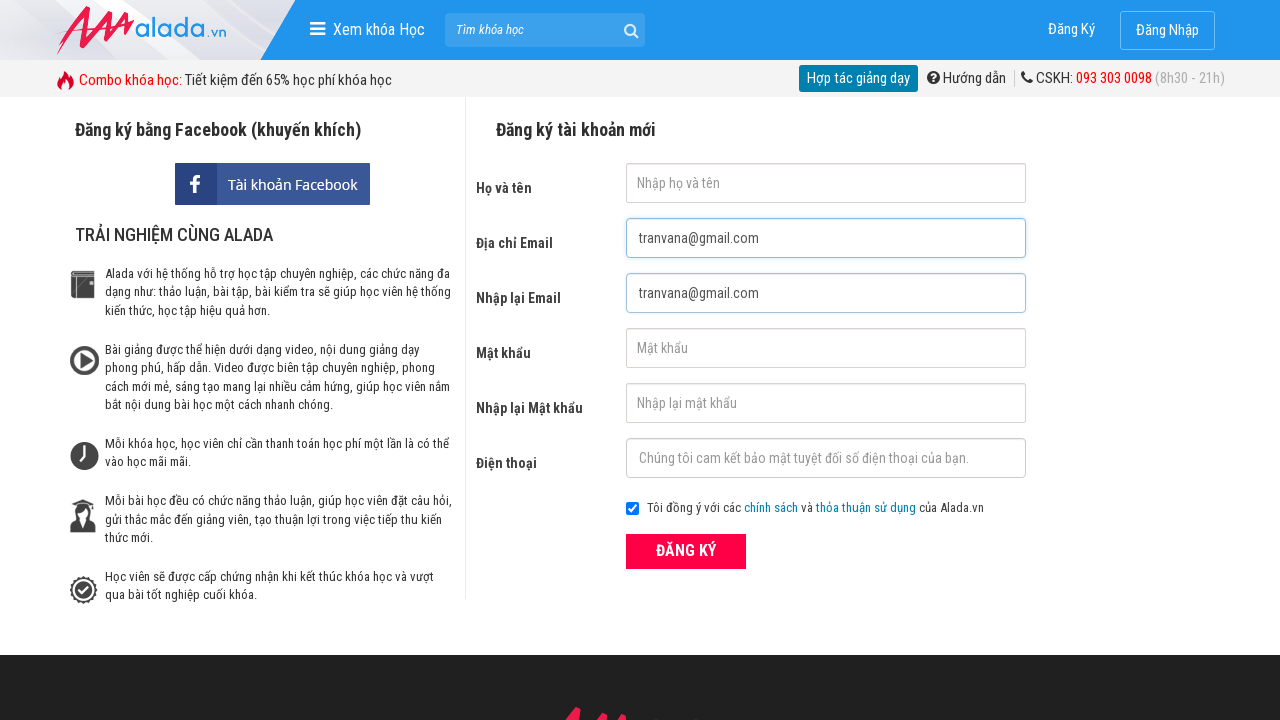

Filled password field with 'AAhhaopp@' using combined CSS selector on input#txtPassword
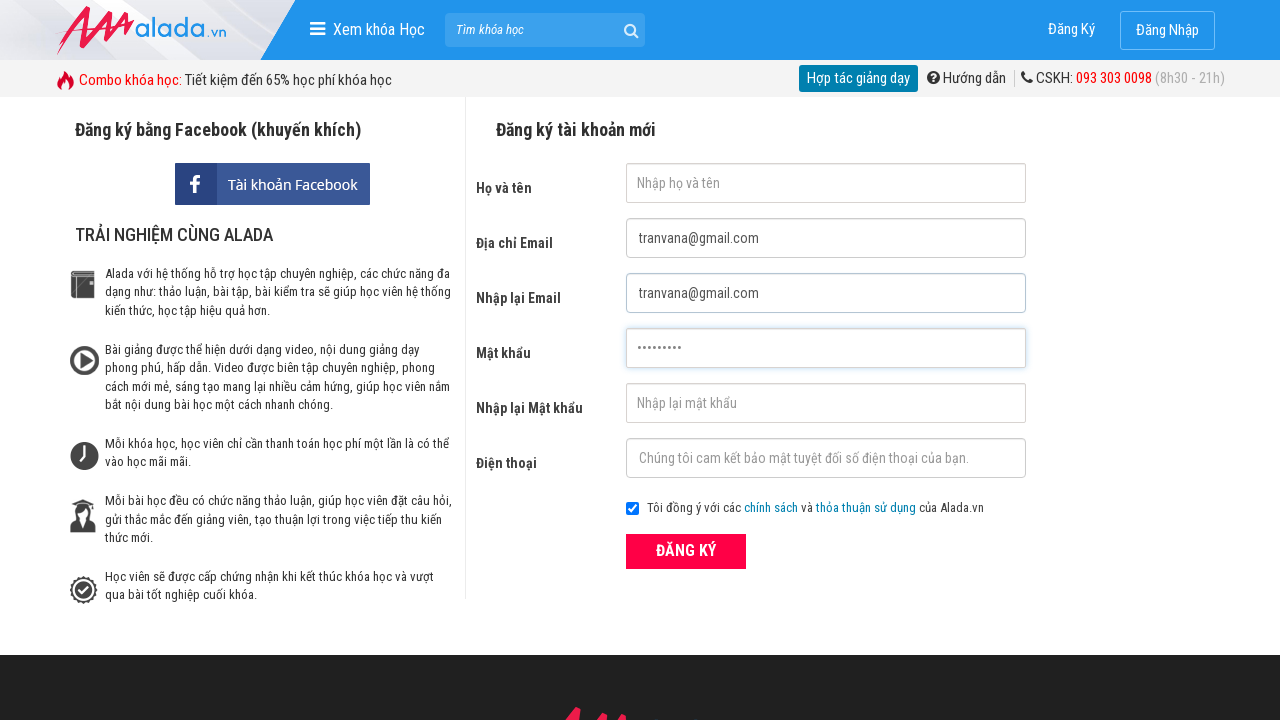

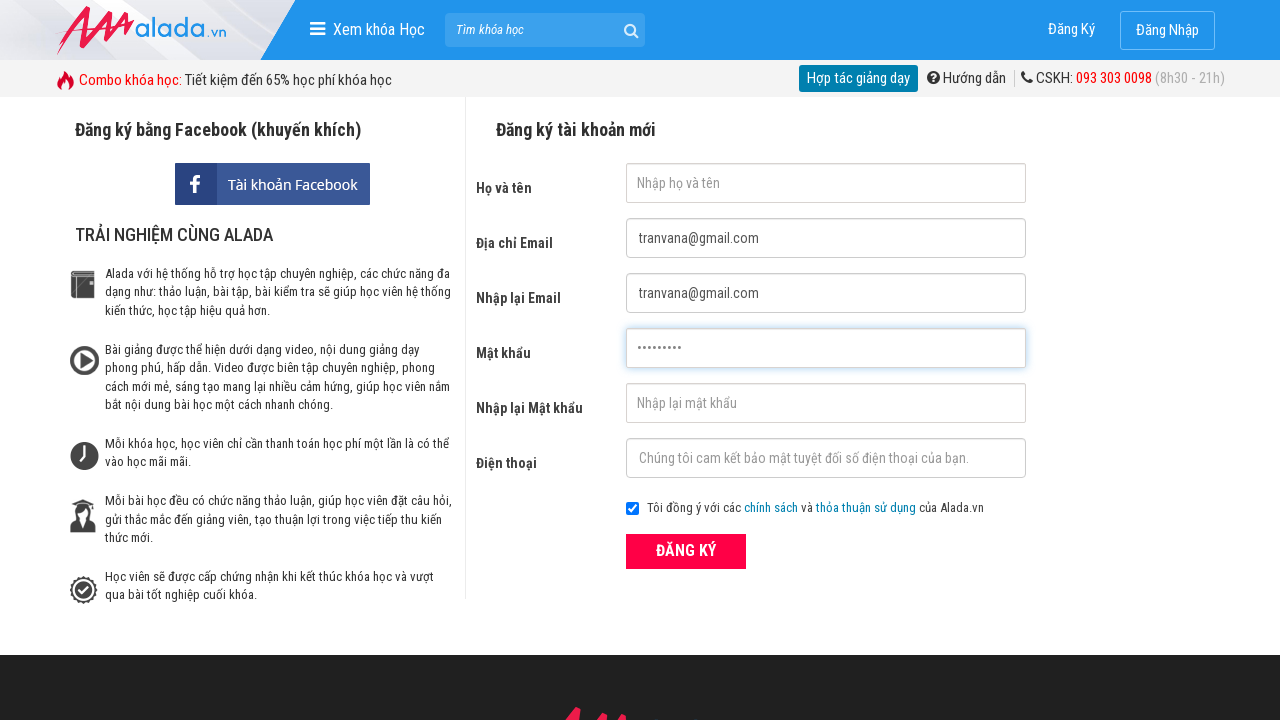